Solves a math problem by reading two numbers from the page, calculating their sum, and selecting the result from a dropdown menu before submitting the form

Starting URL: https://suninjuly.github.io/selects1.html

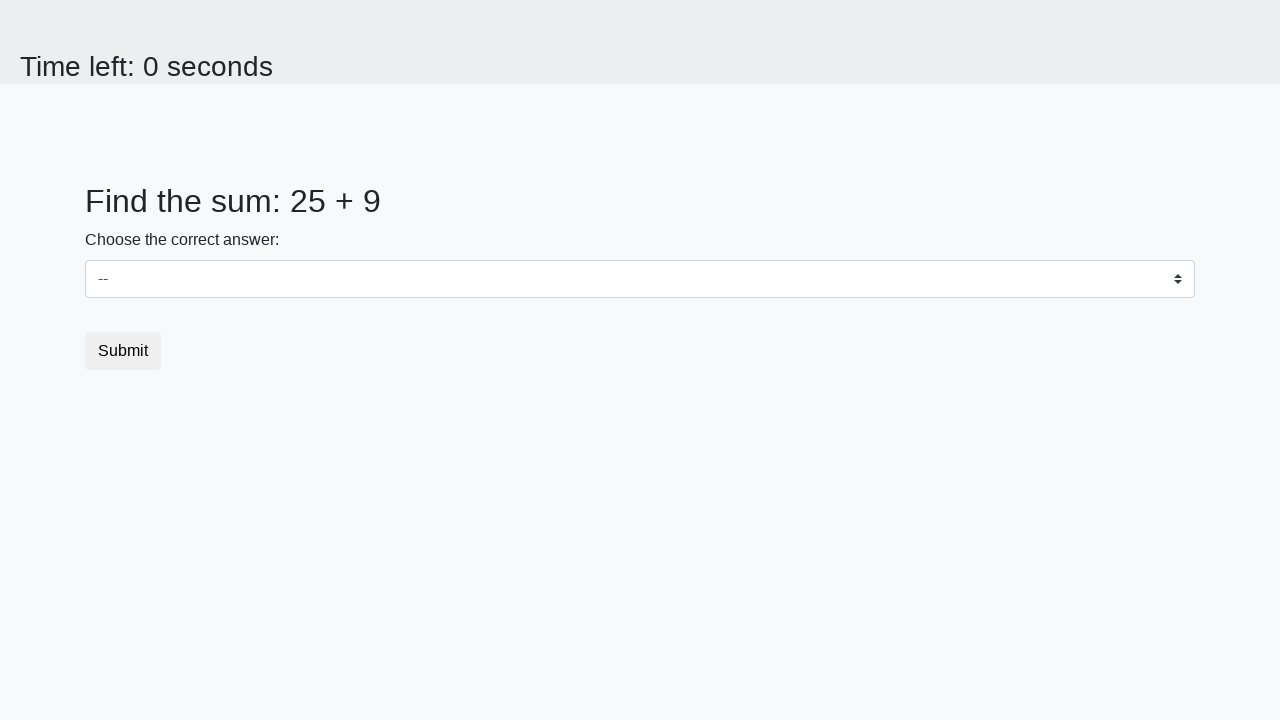

Retrieved first number from page
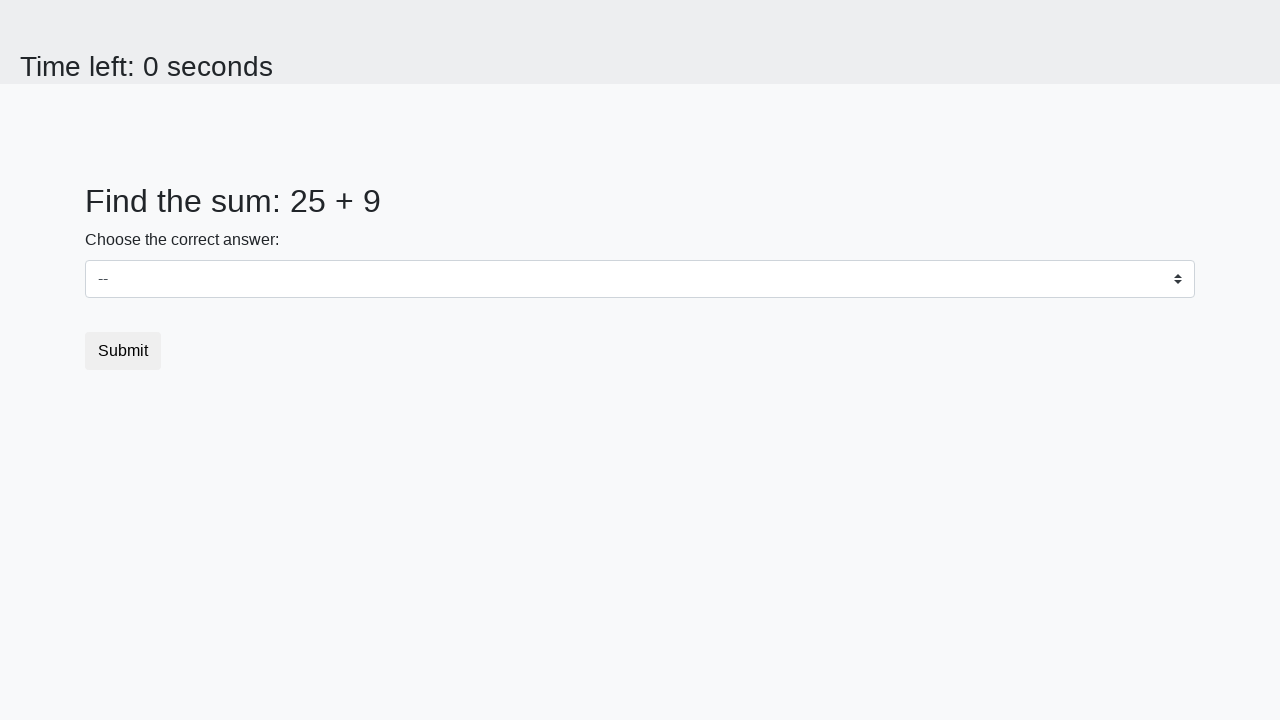

Retrieved second number from page
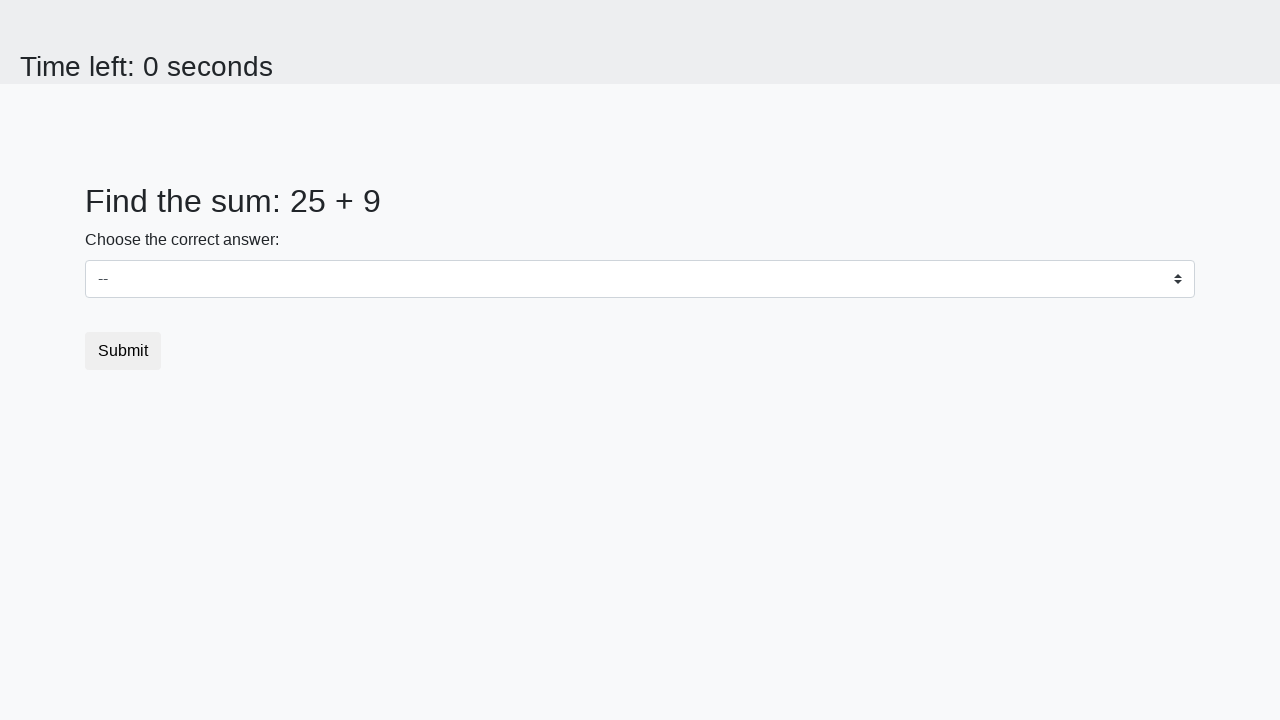

Calculated sum: 25 + 9 = 34
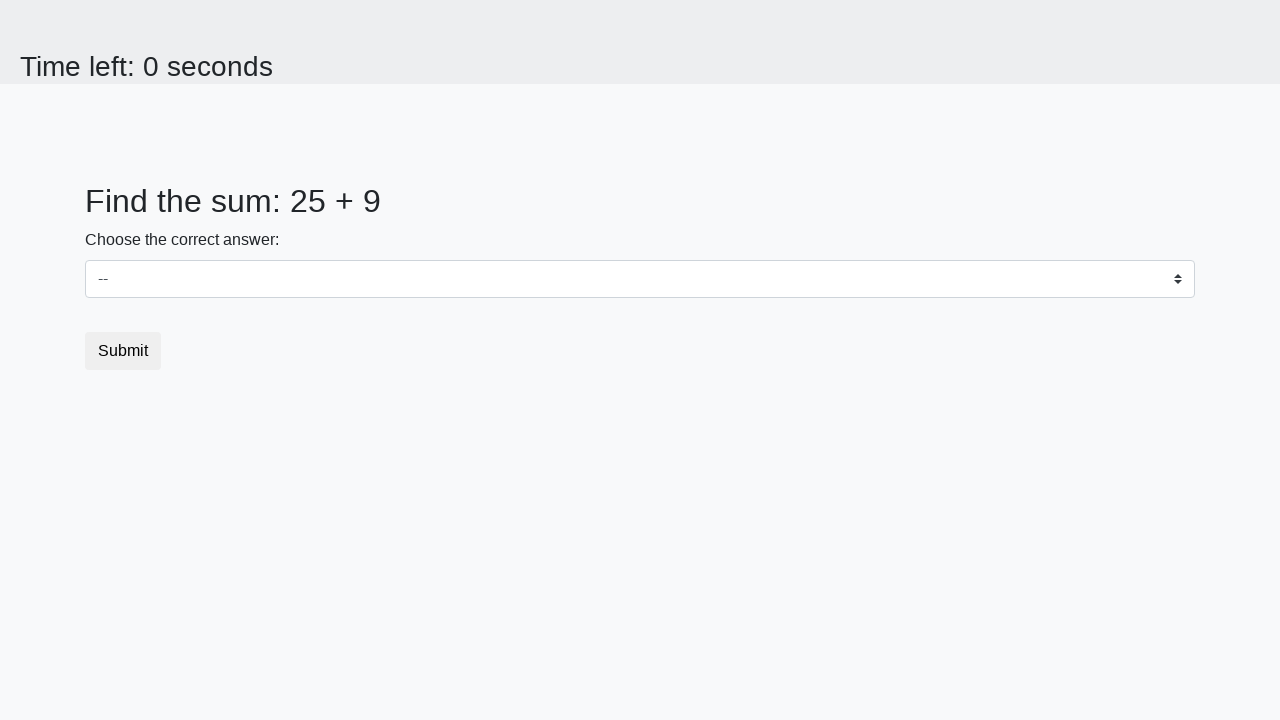

Selected 34 from dropdown menu on #dropdown
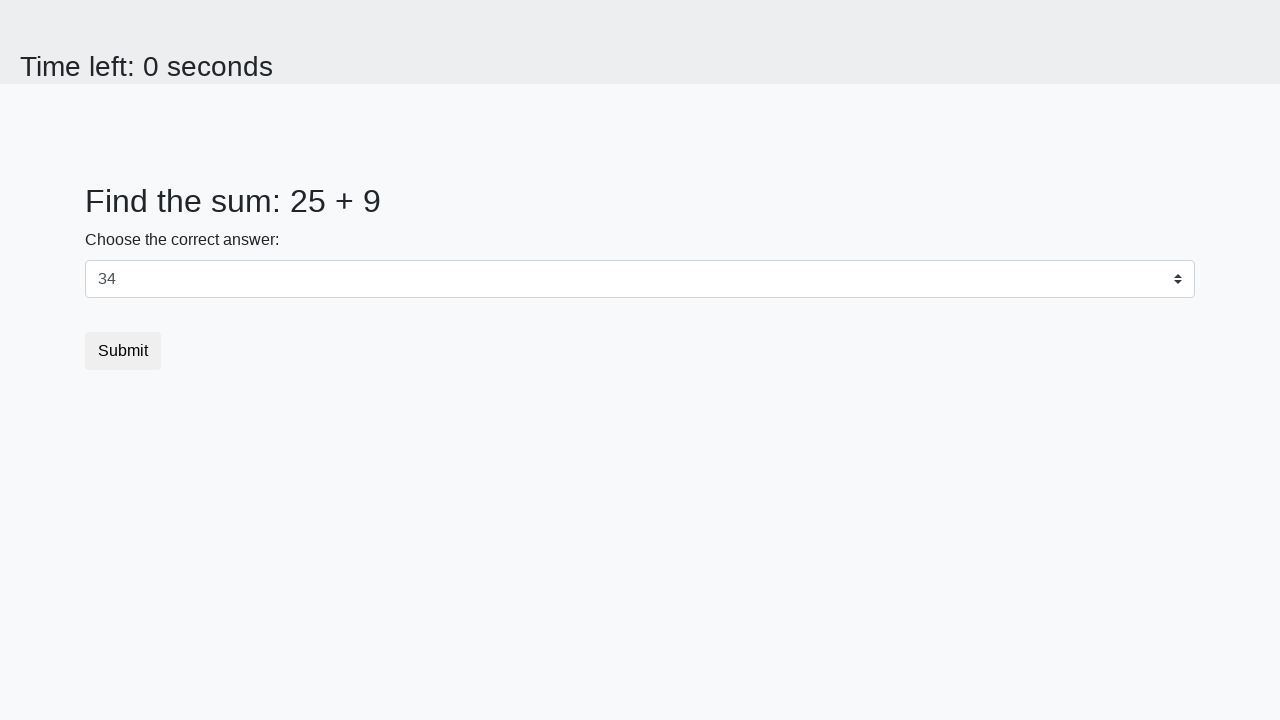

Clicked submit button to submit form at (123, 351) on [type='submit']
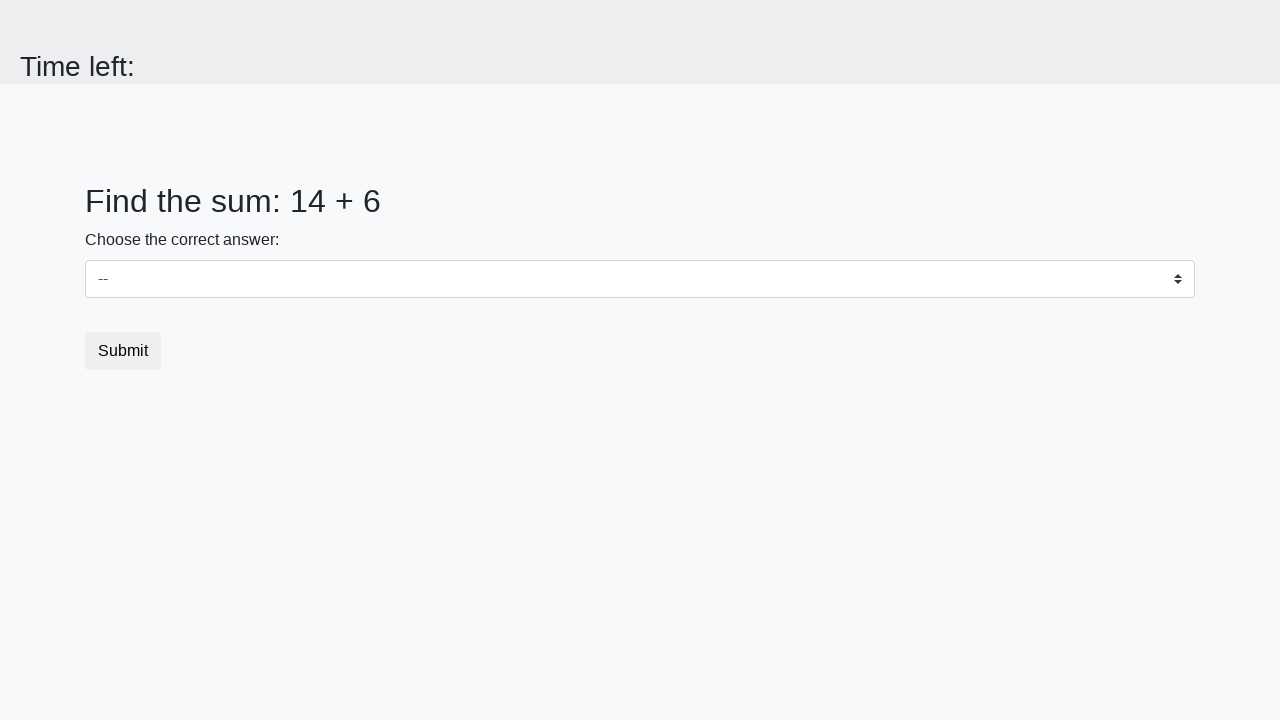

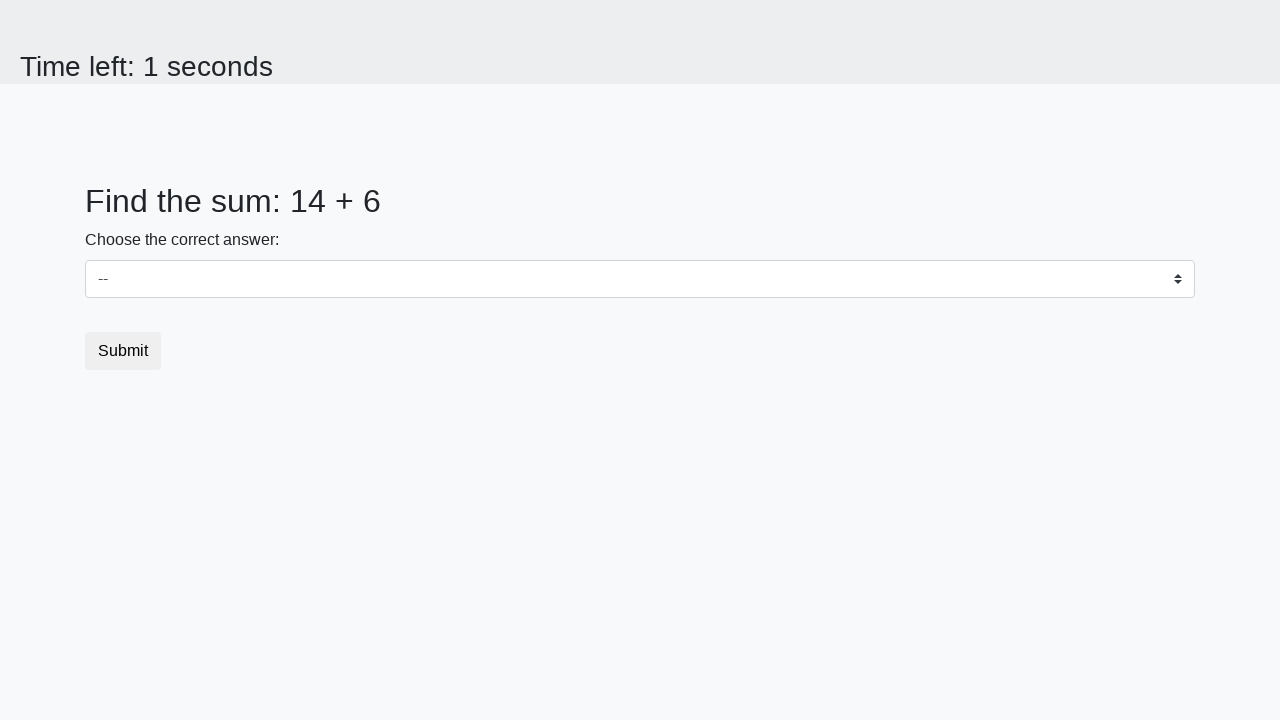